Launches the Bajaj Auto website and maximizes the browser window to verify the page loads successfully.

Starting URL: https://www.bajajauto.com/

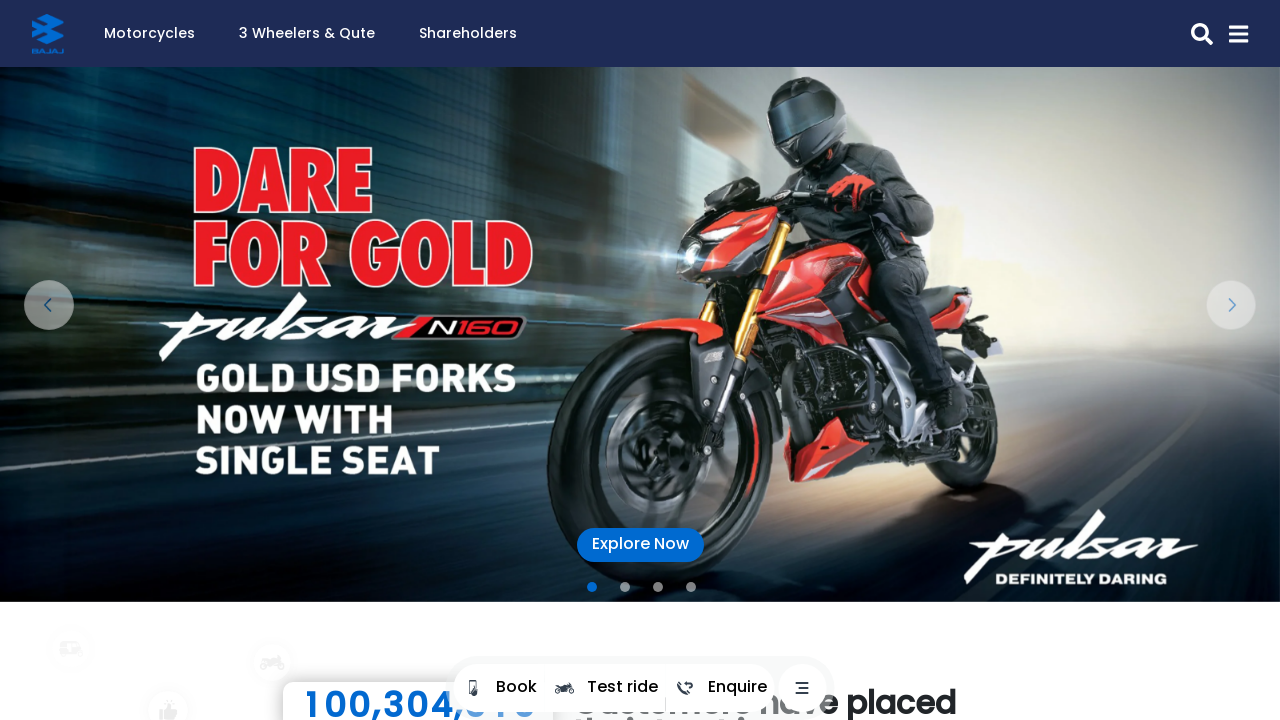

Set viewport size to 1920x1080 to maximize browser window
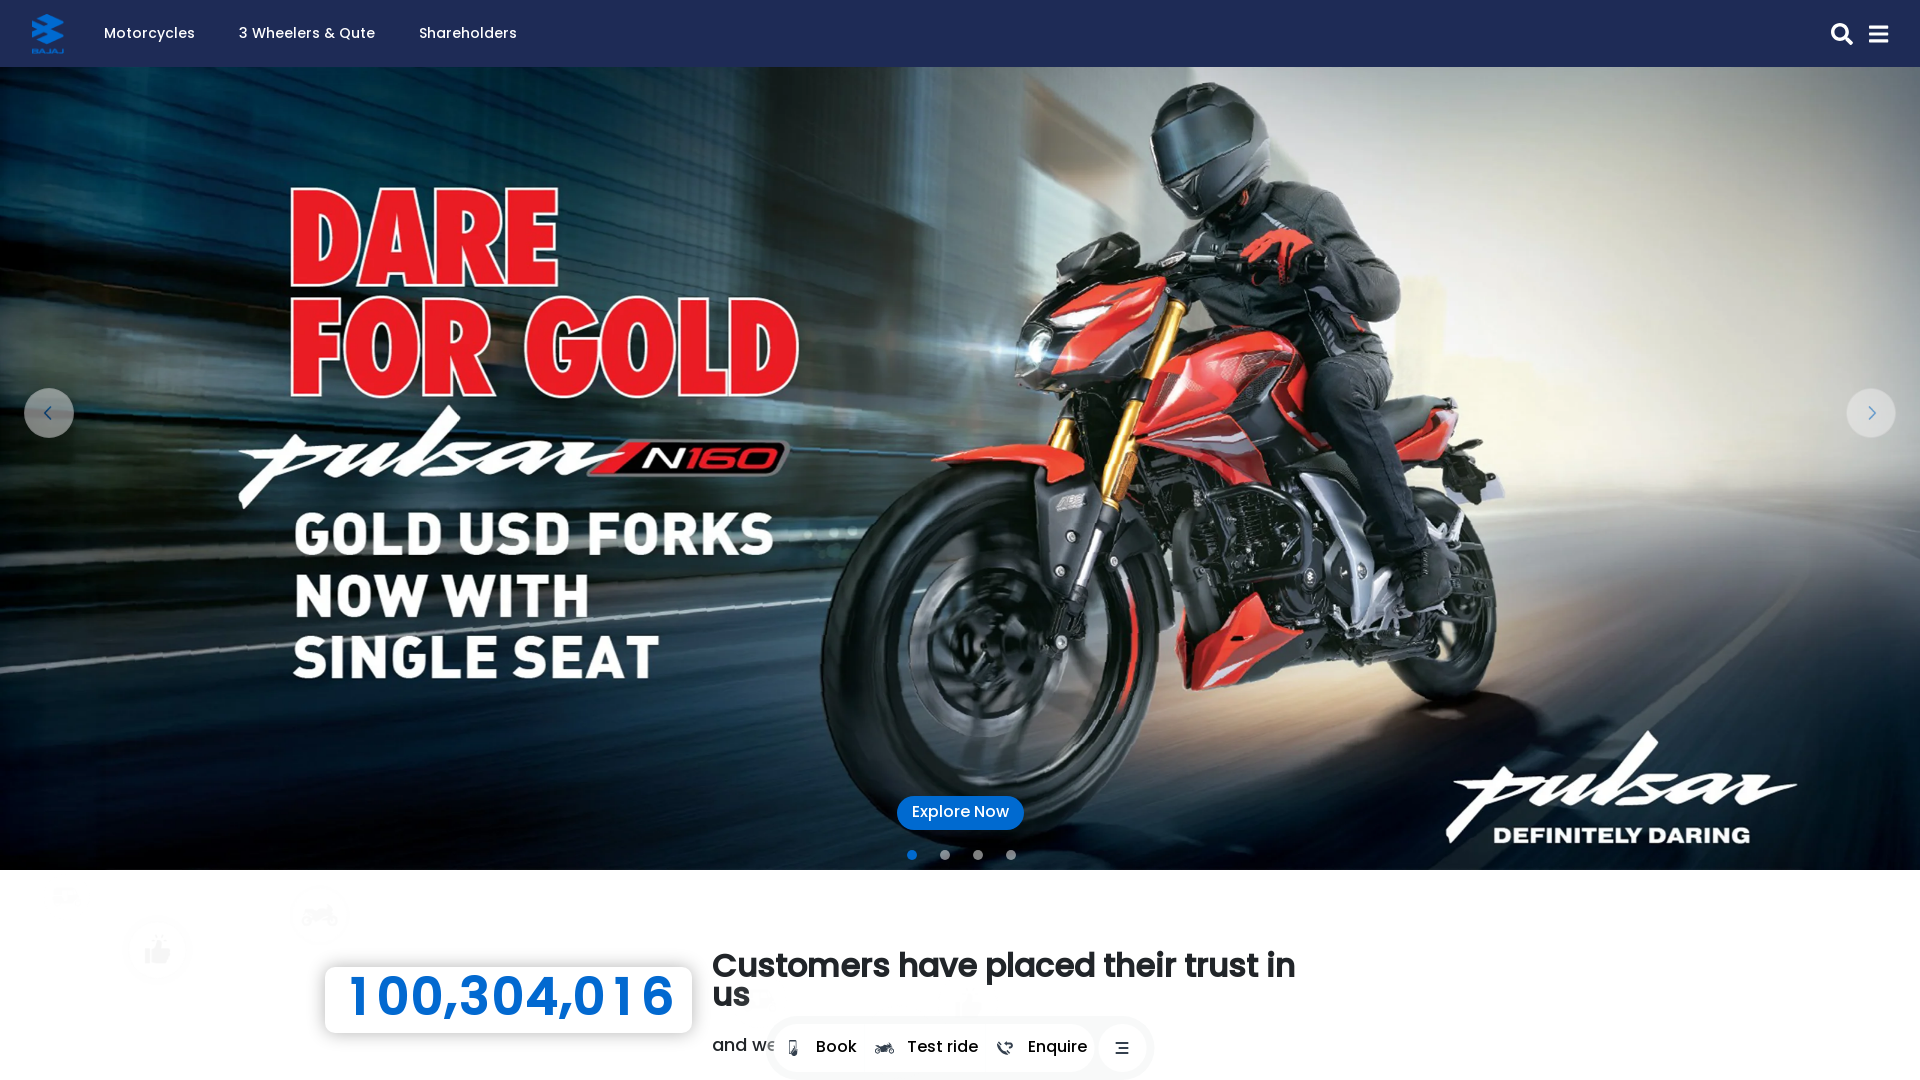

Page loaded successfully - DOM content loaded
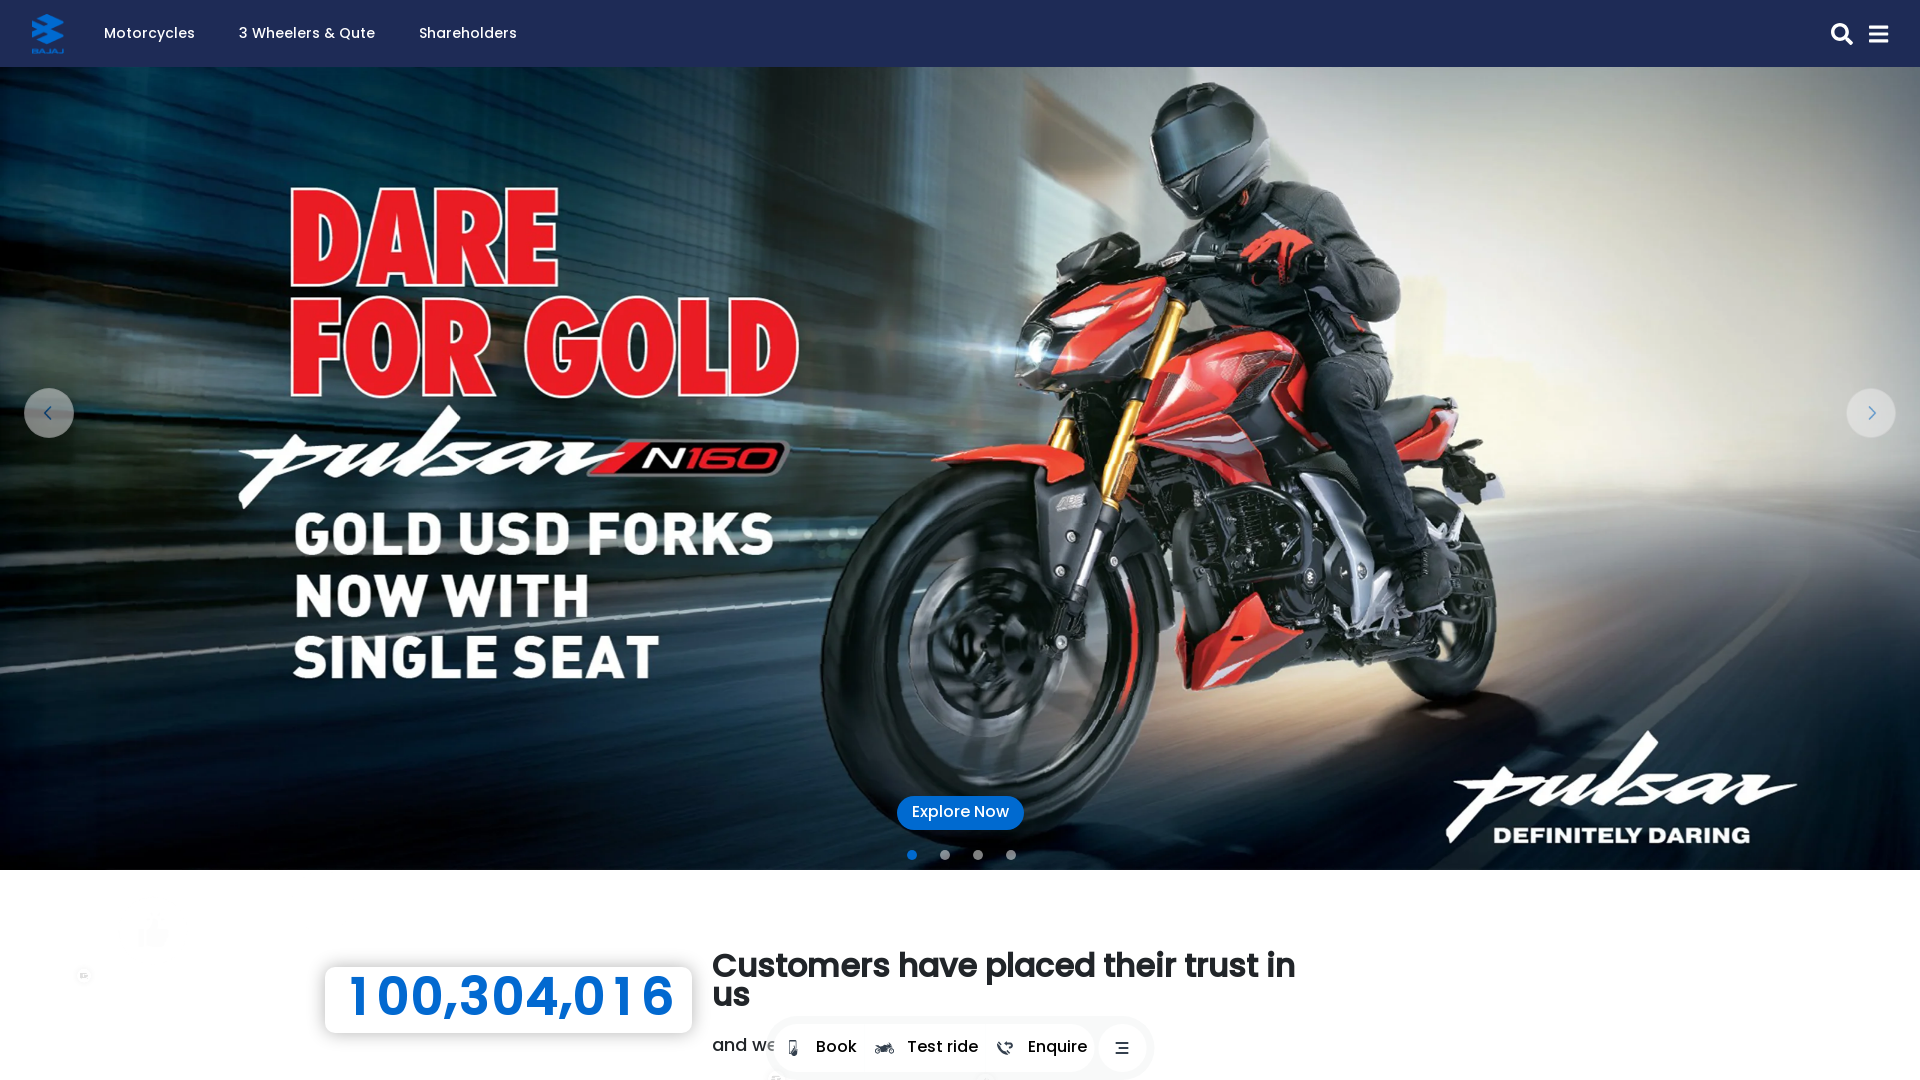

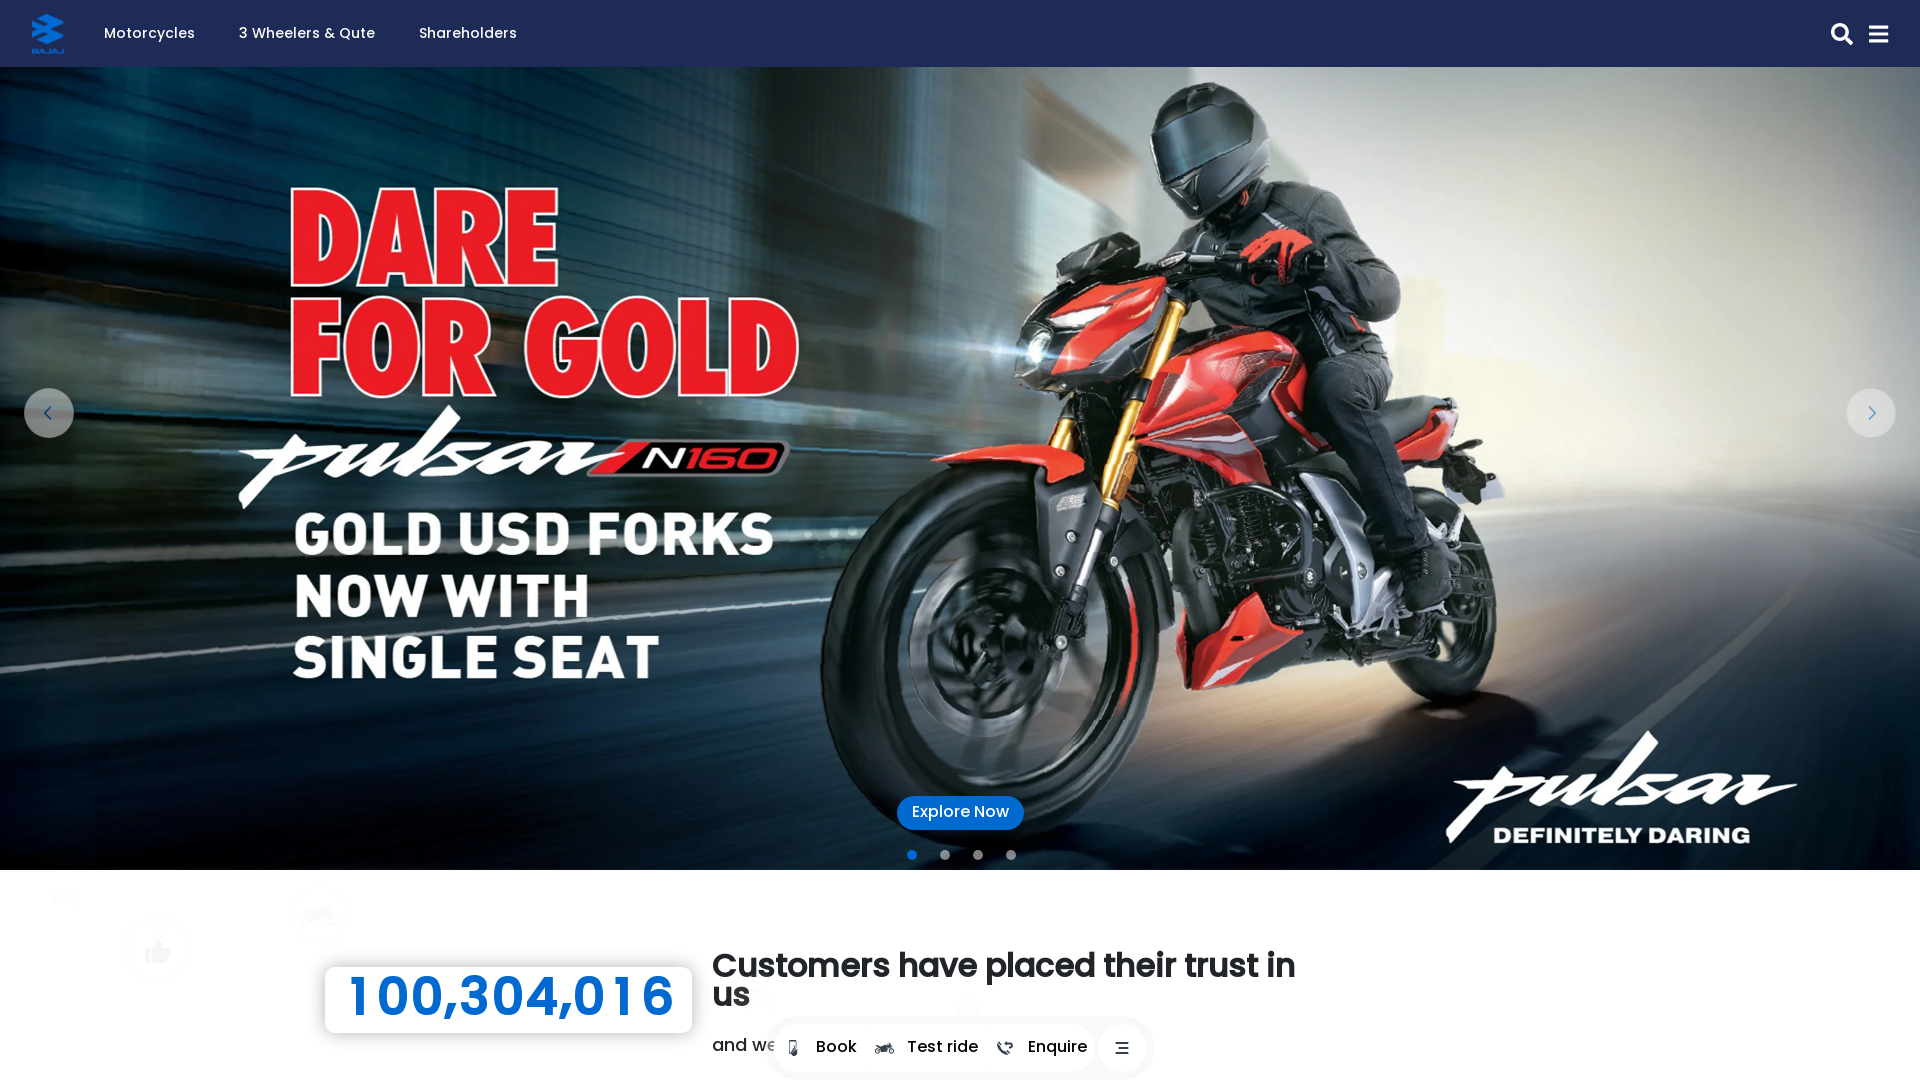